Tests date input manipulation on the 12306 train booking site by removing readonly attribute and setting a date value via JavaScript.

Starting URL: https://www.12306.cn/index/

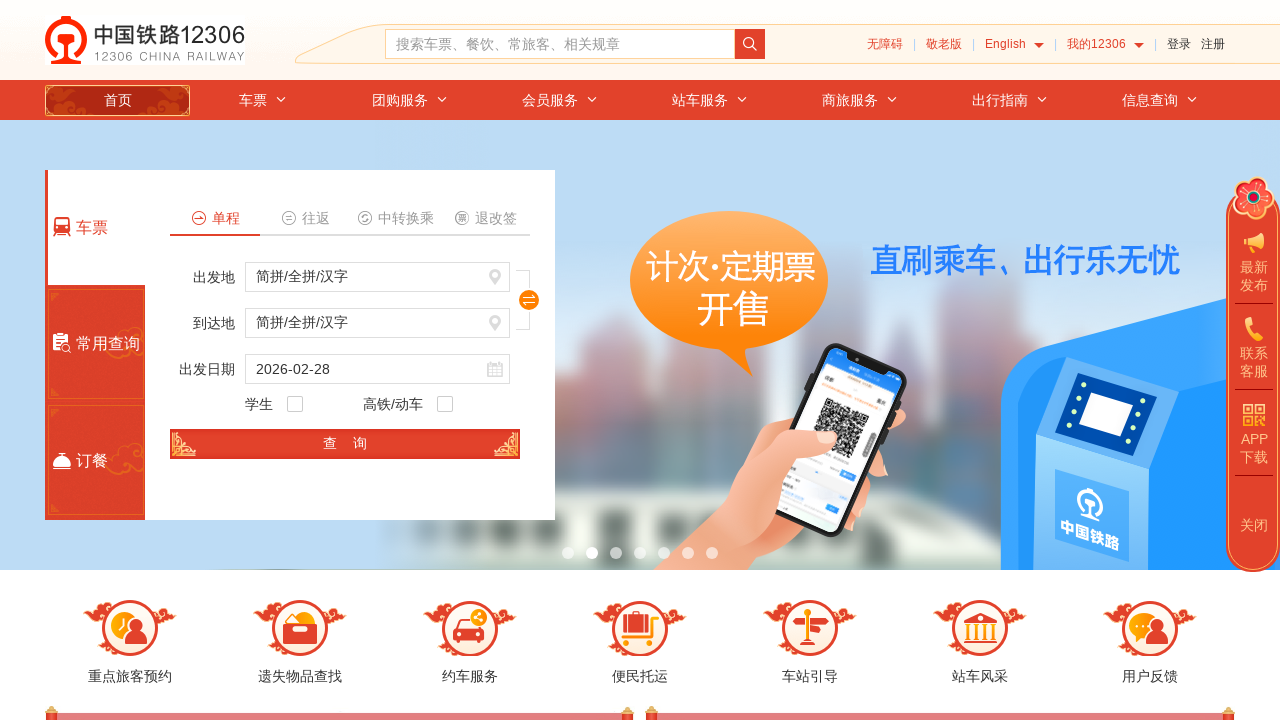

Waited for date input field #train_date to be present
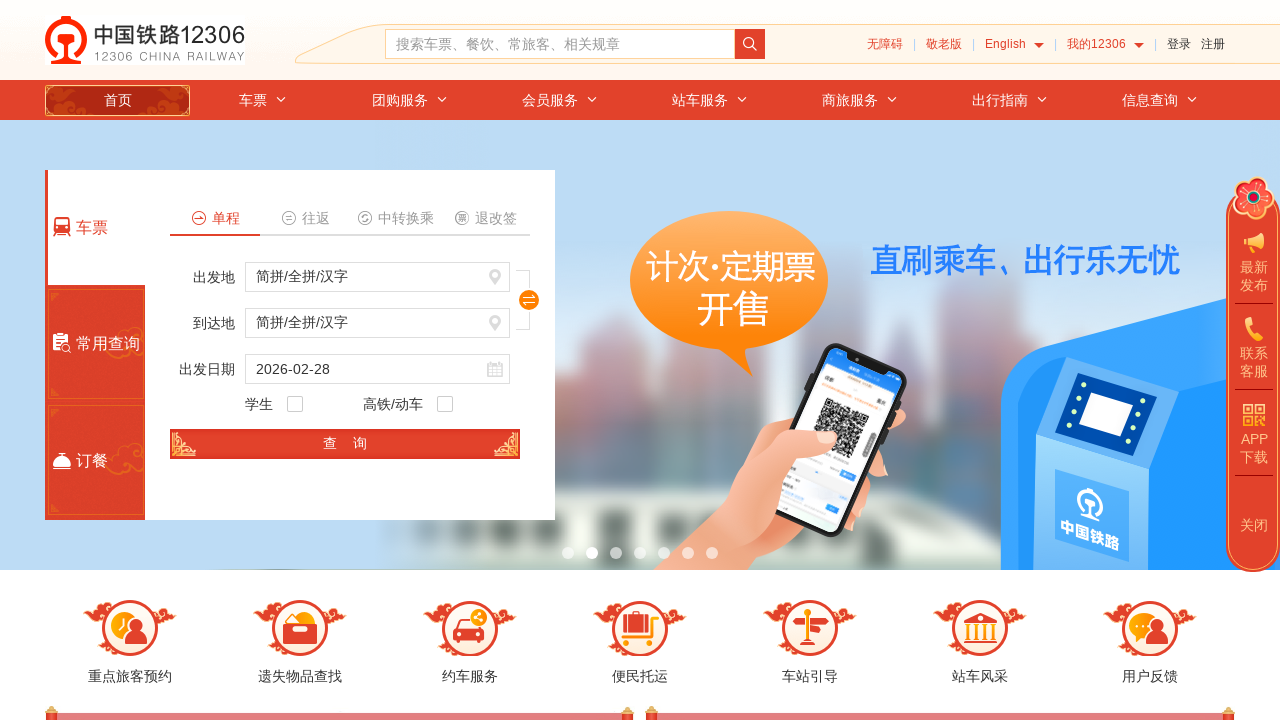

Removed readonly attribute from date input field
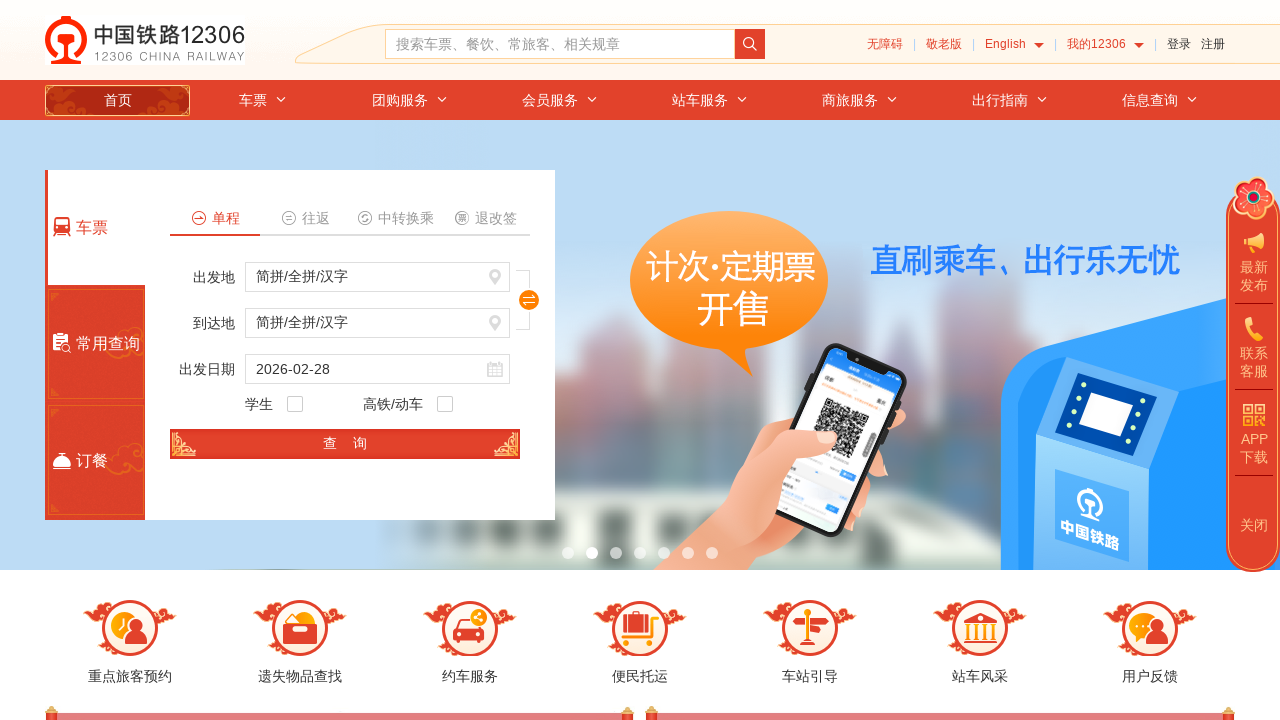

Set date input value to 2024-06-15
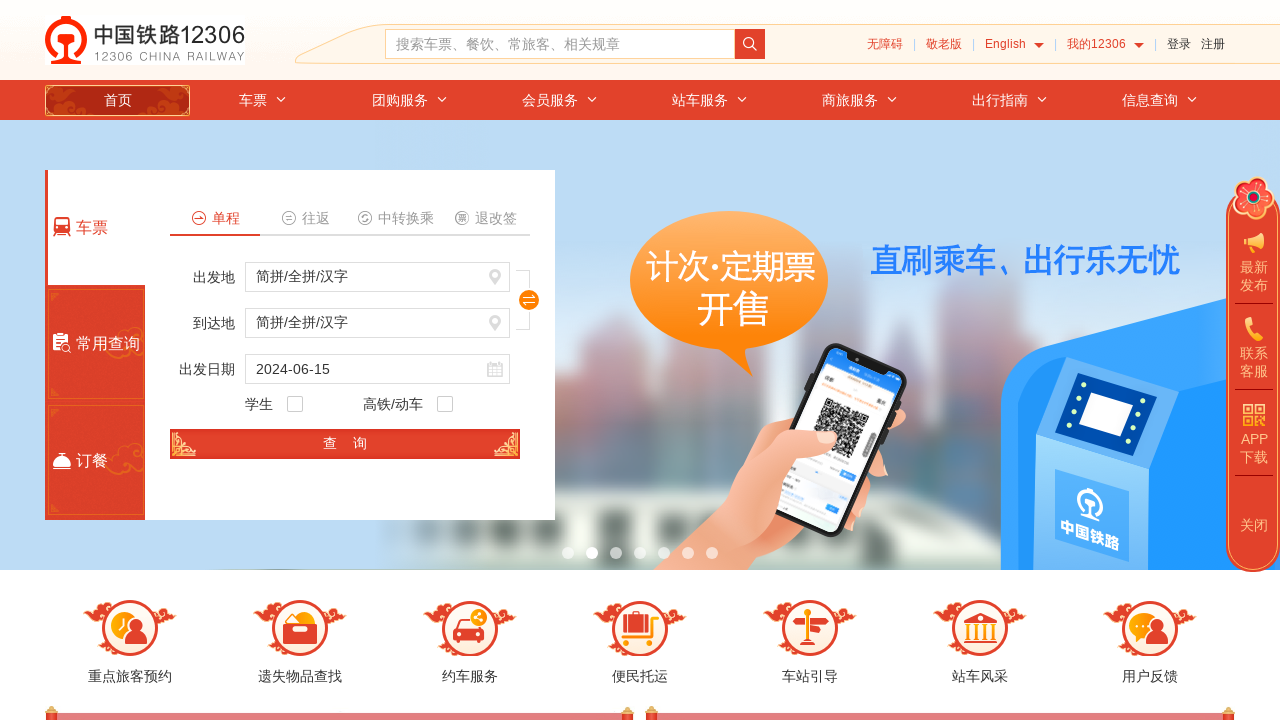

Verified that date input value was successfully set to 2024-06-15
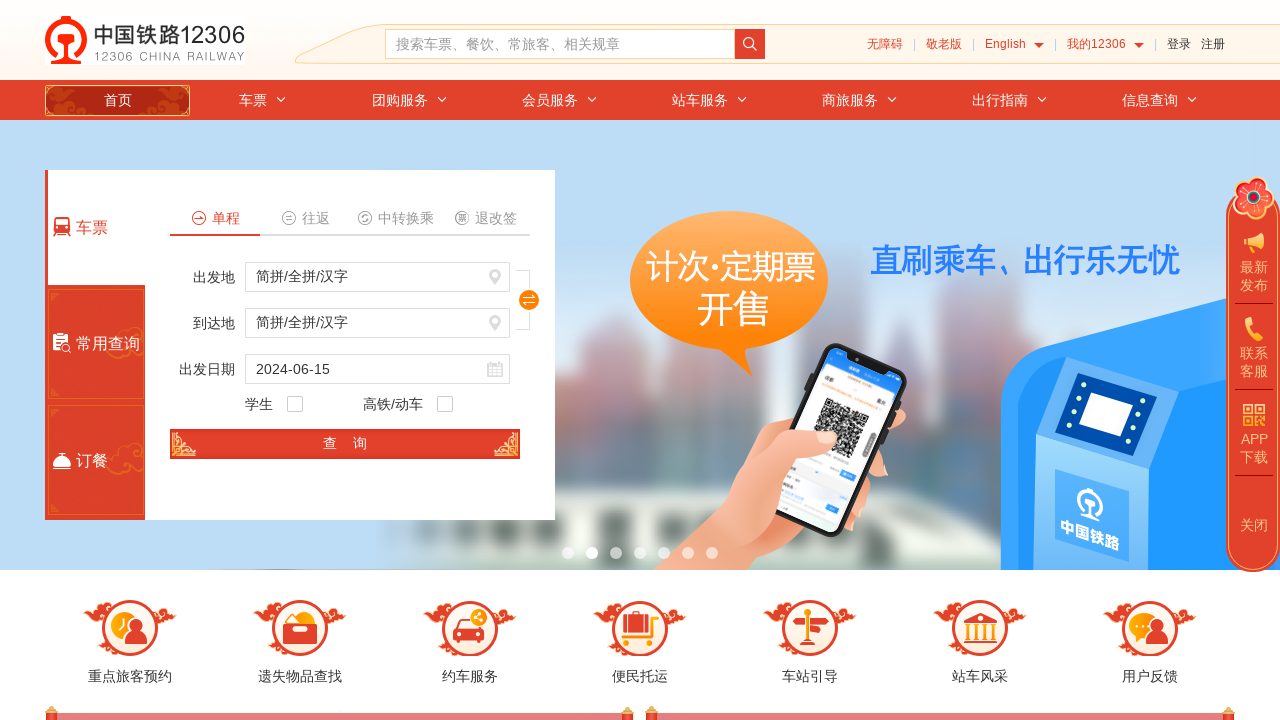

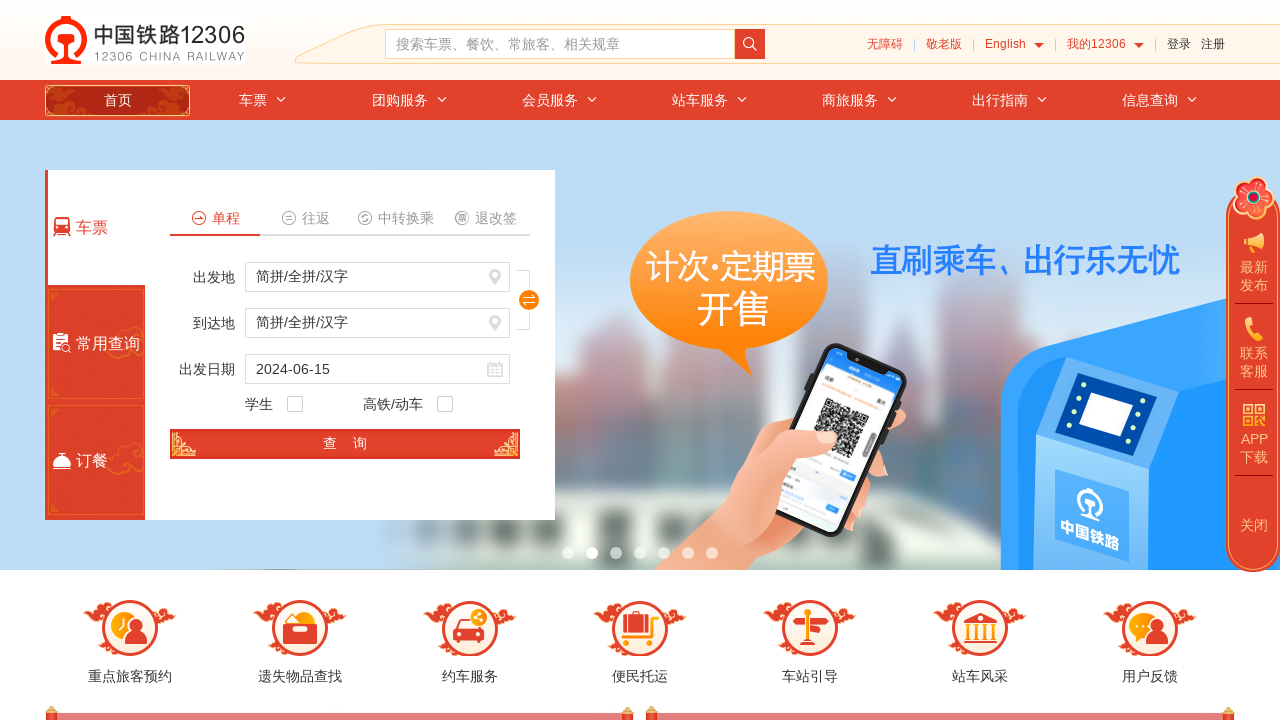